Tests multiple popup windows interaction by clicking a button that opens both Twitter and Facebook pages simultaneously

Starting URL: https://www.lambdatest.com/selenium-playground/window-popup-modal-demo

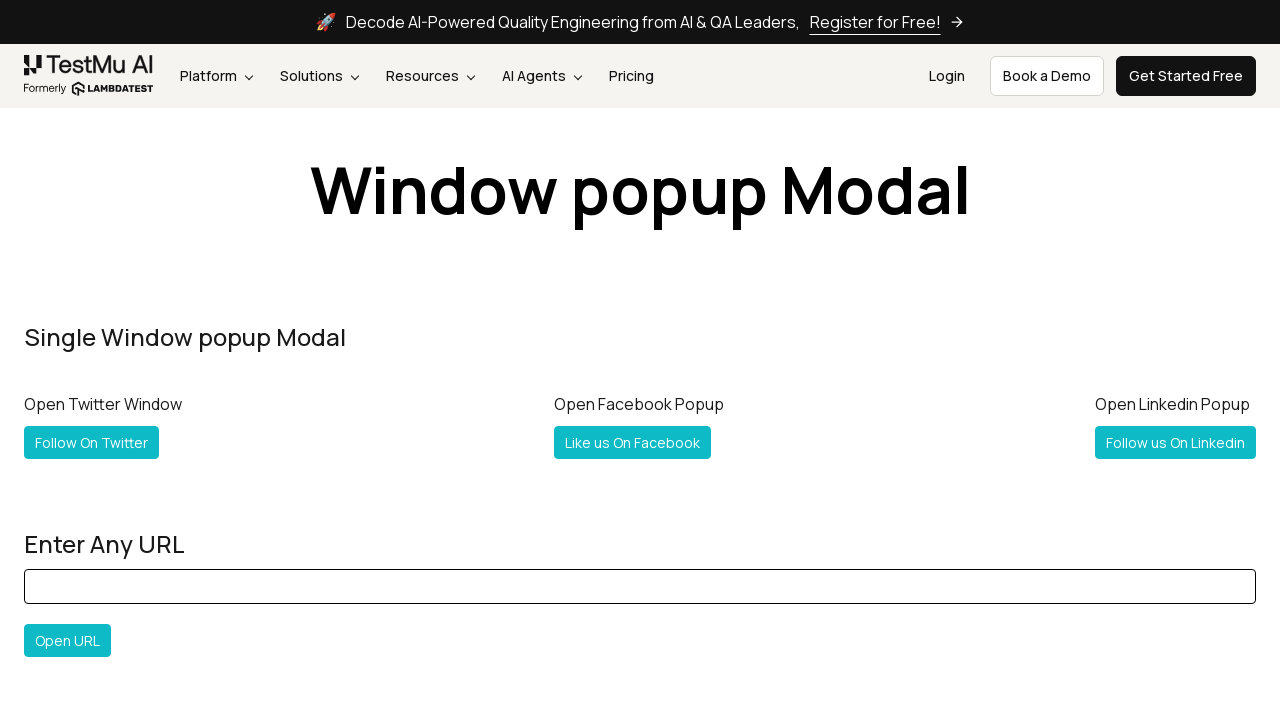

Waited for page to fully load at https://www.lambdatest.com/selenium-playground/window-popup-modal-demo
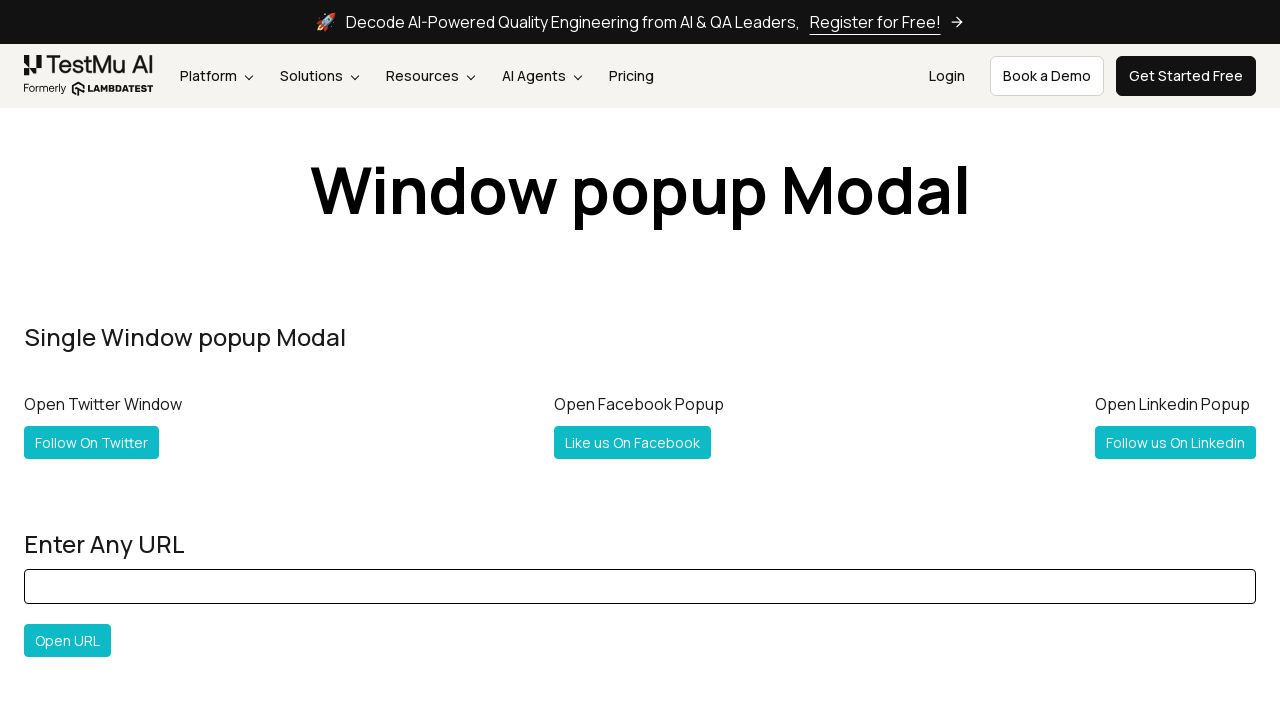

Clicked 'Follow on Both' button to open popup windows at (122, 360) on #followboth
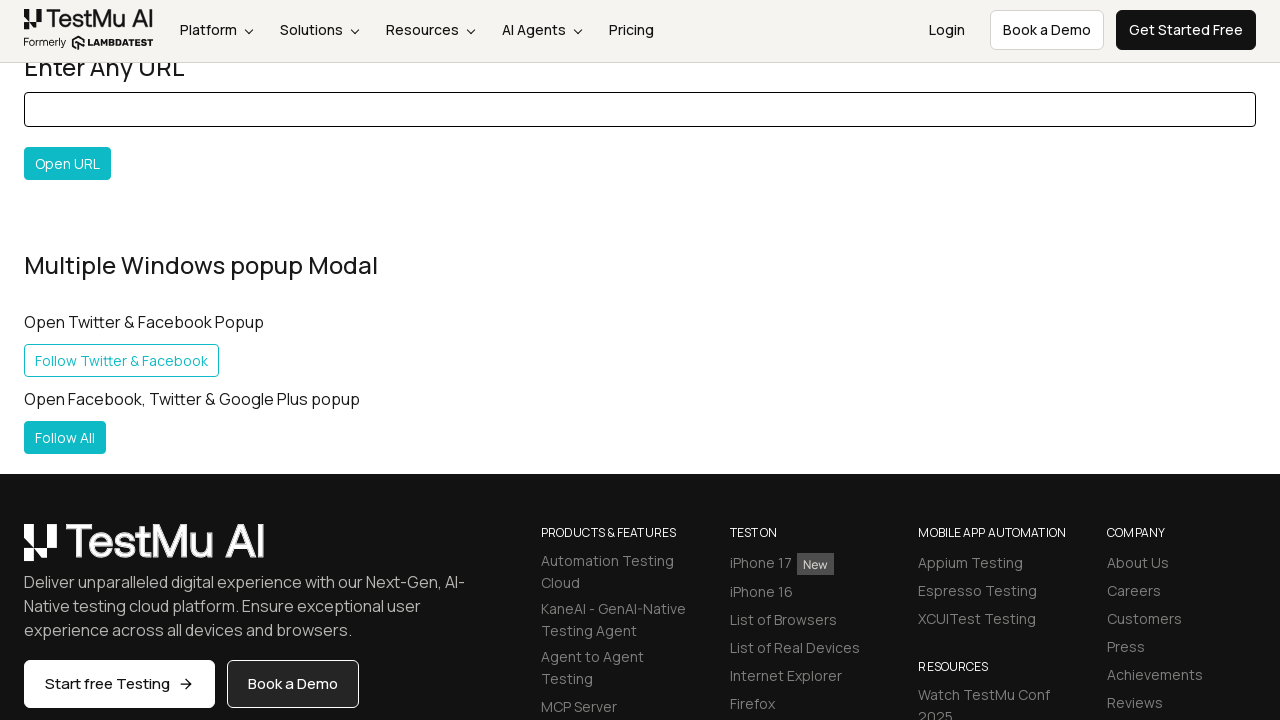

Popup window opened and captured
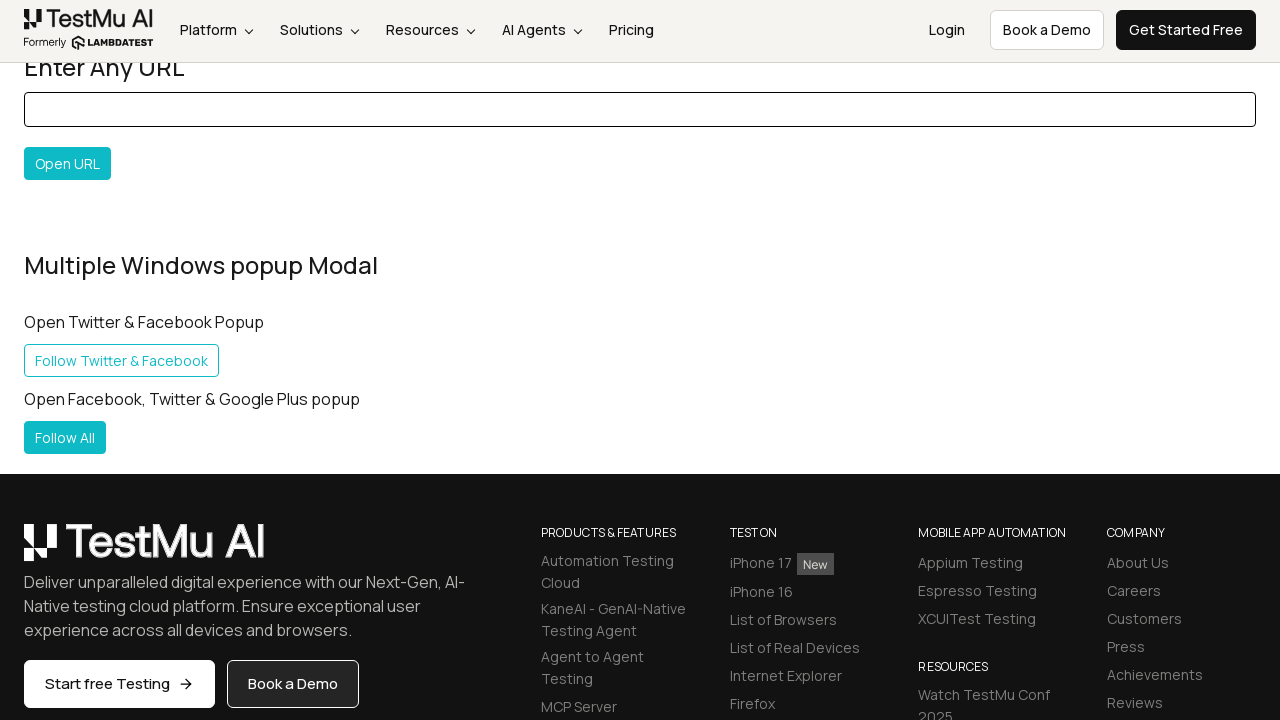

Retrieved all open tabs - Total tabs: 3
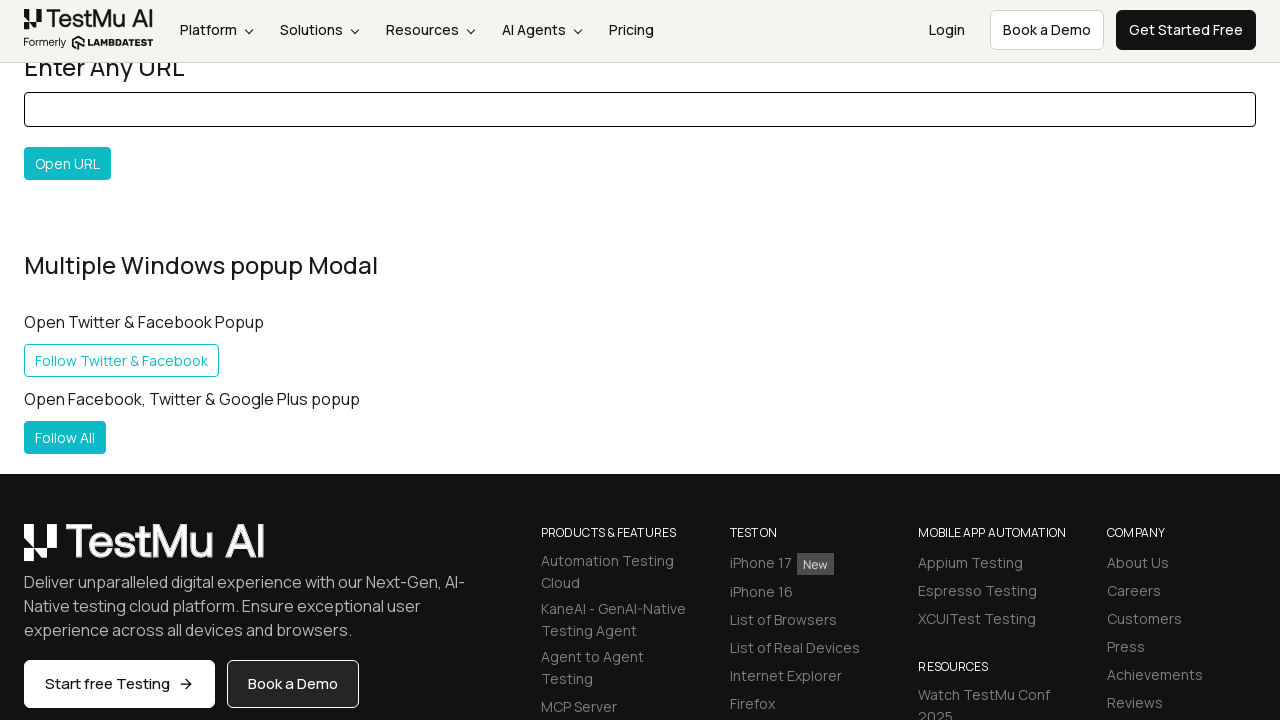

Waited for all popup pages to fully load
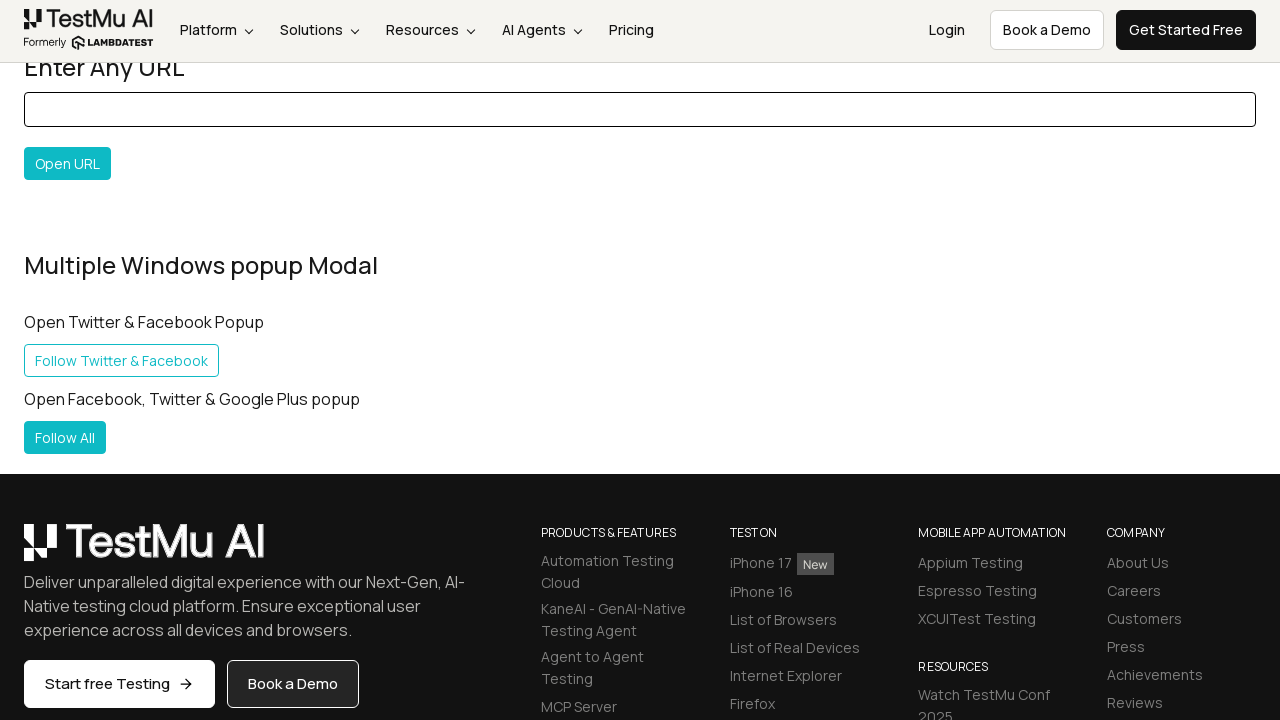

Logged all open tab URLs - Twitter and Facebook pages
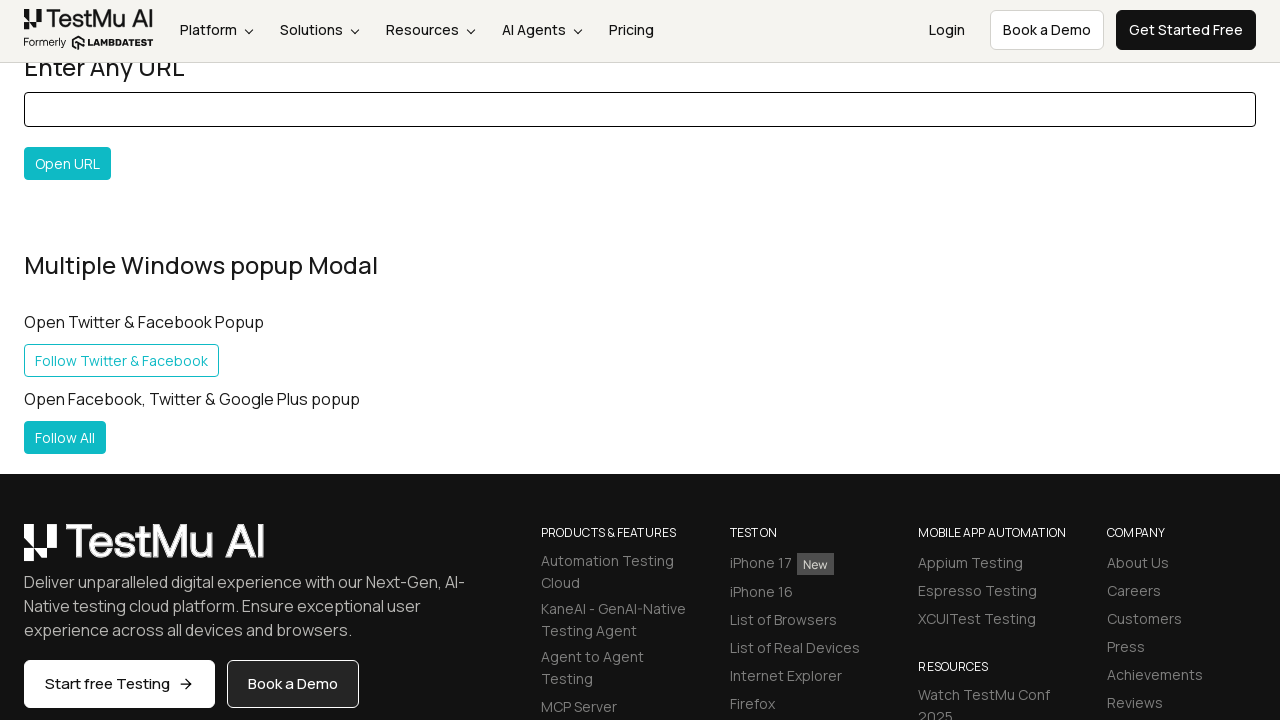

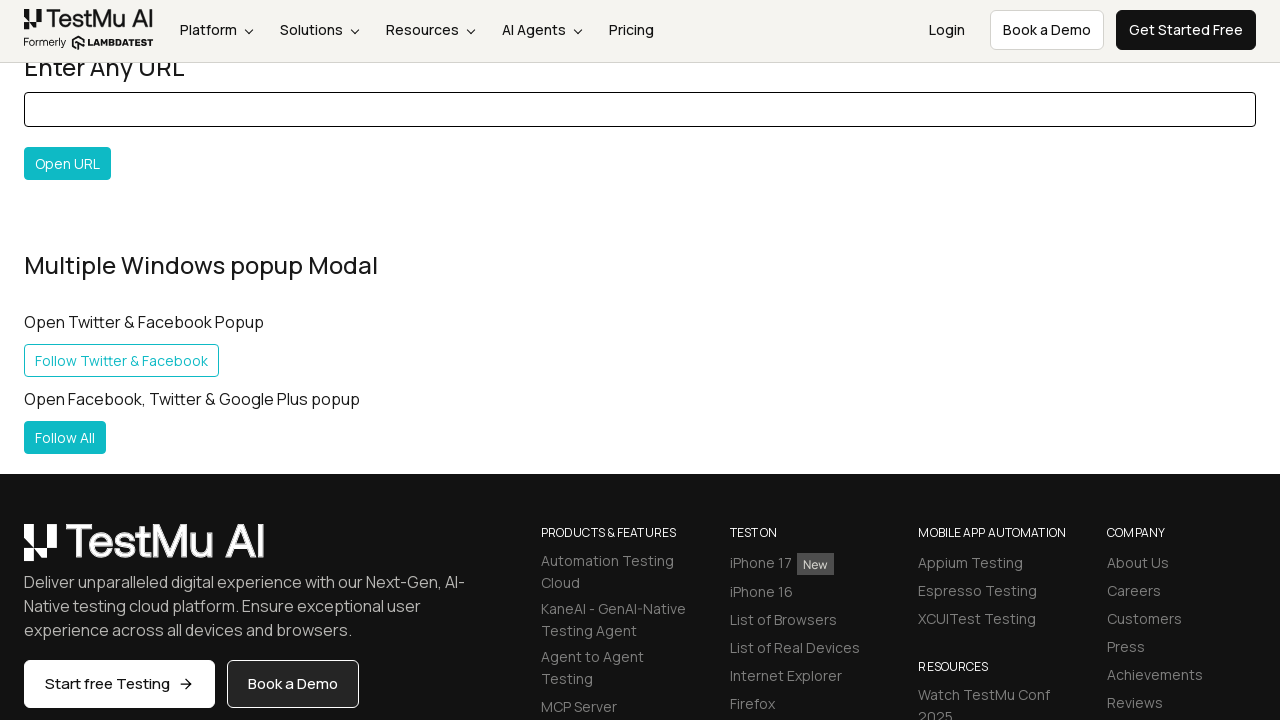